Tests mouse hover functionality by hovering over the Health Resource Center element on a pharmacy website

Starting URL: https://www.1mg.com/

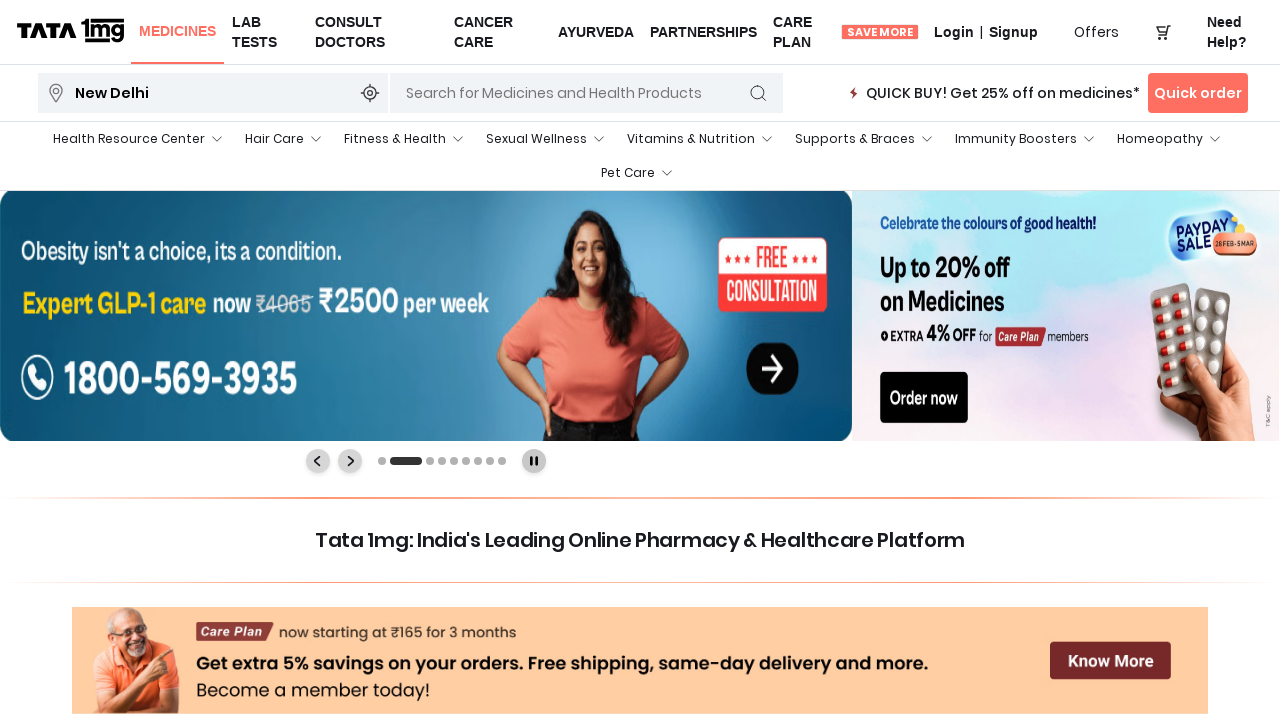

Located Health Resource Center element
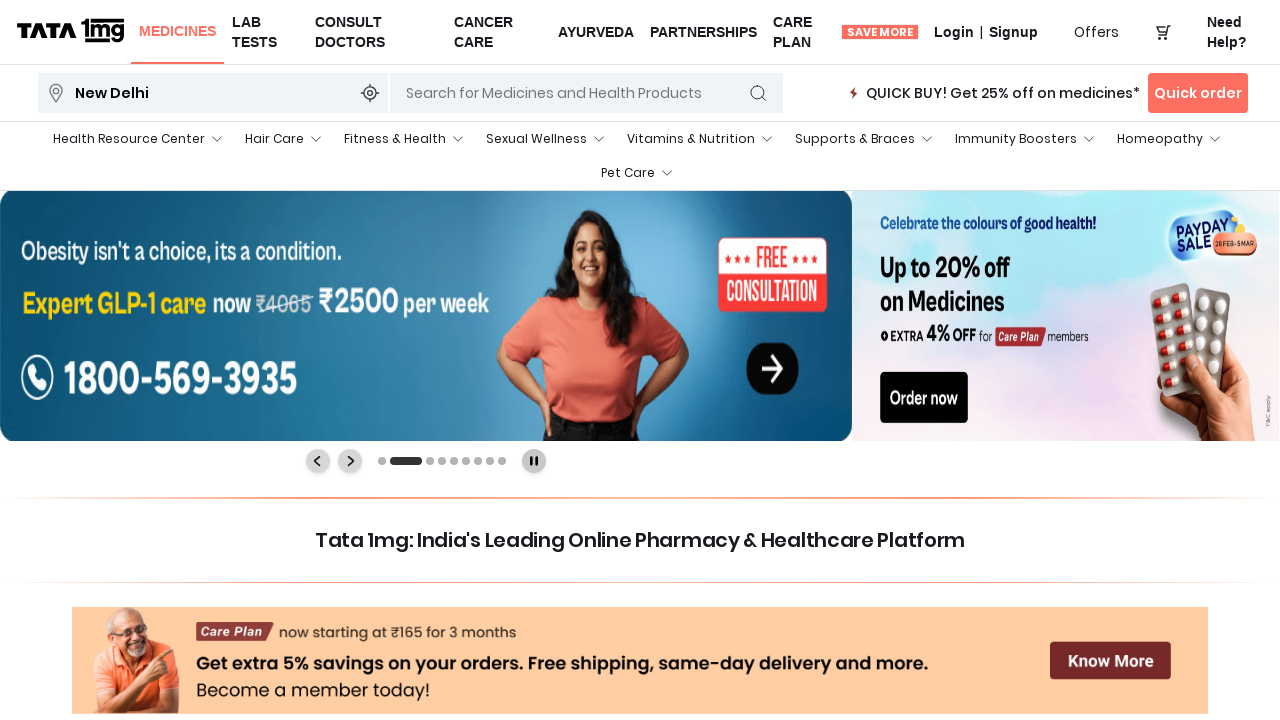

Hovered over Health Resource Center element at (129, 138) on xpath=//span[text()='Health Resource Center']
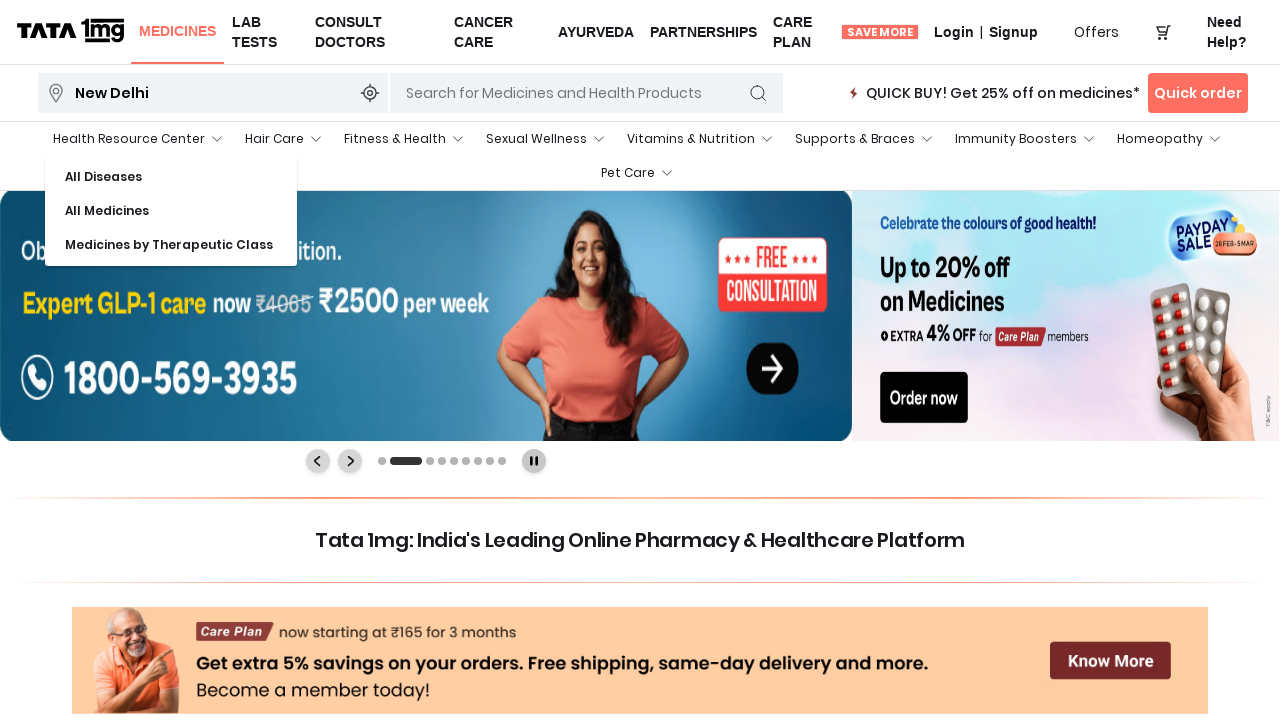

Waited for hover effect to display
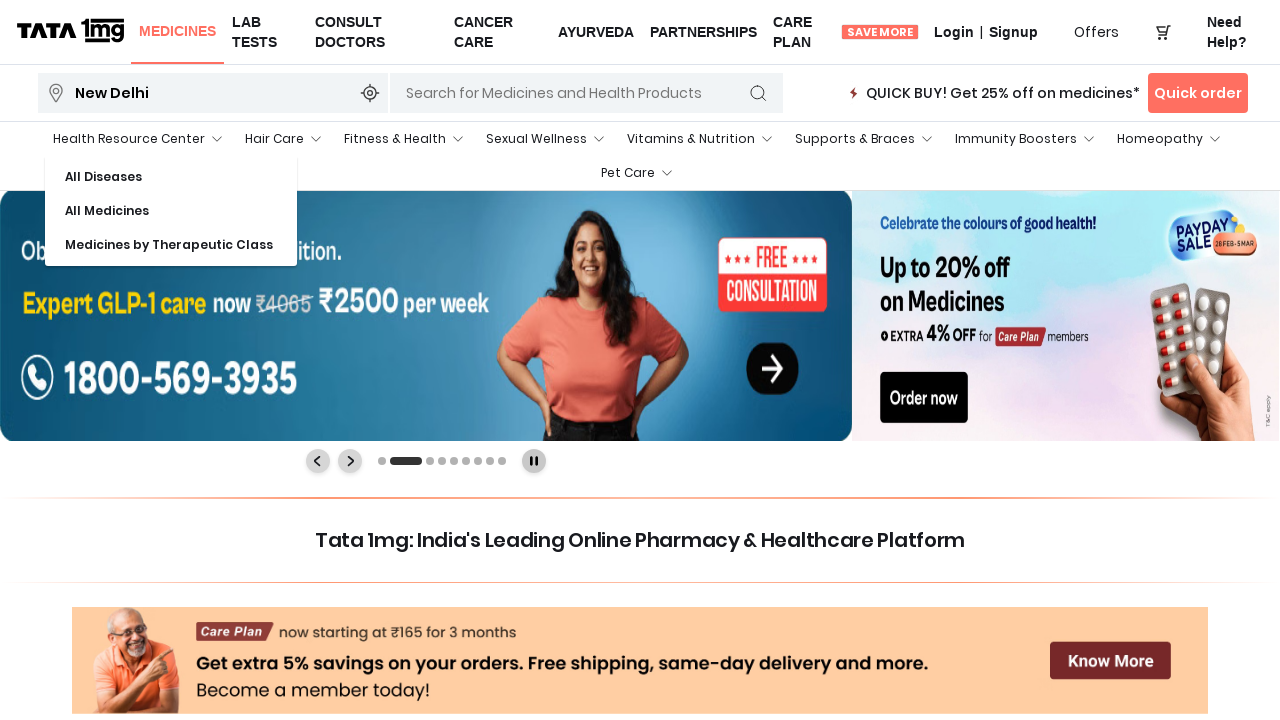

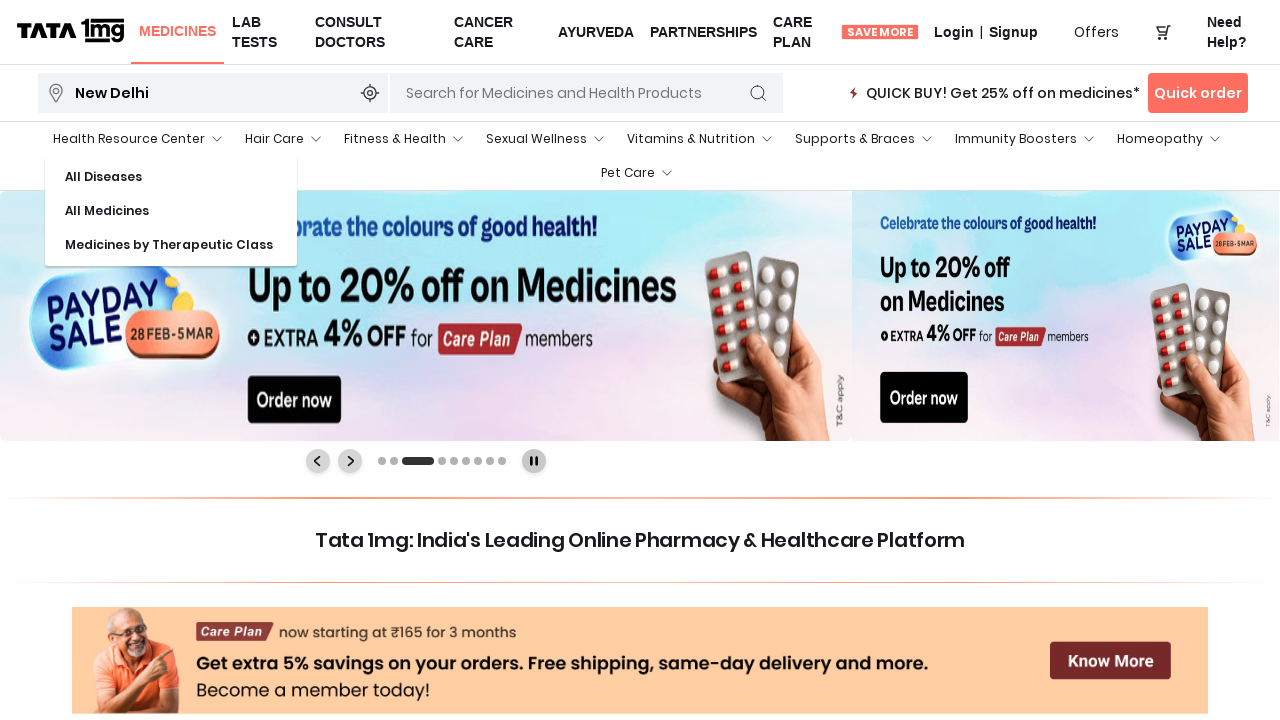